Tests handling of JavaScript confirm dialog with OK and Cancel buttons, accepting or dismissing the alert and verifying the result

Starting URL: https://the-internet.herokuapp.com/javascript_alerts

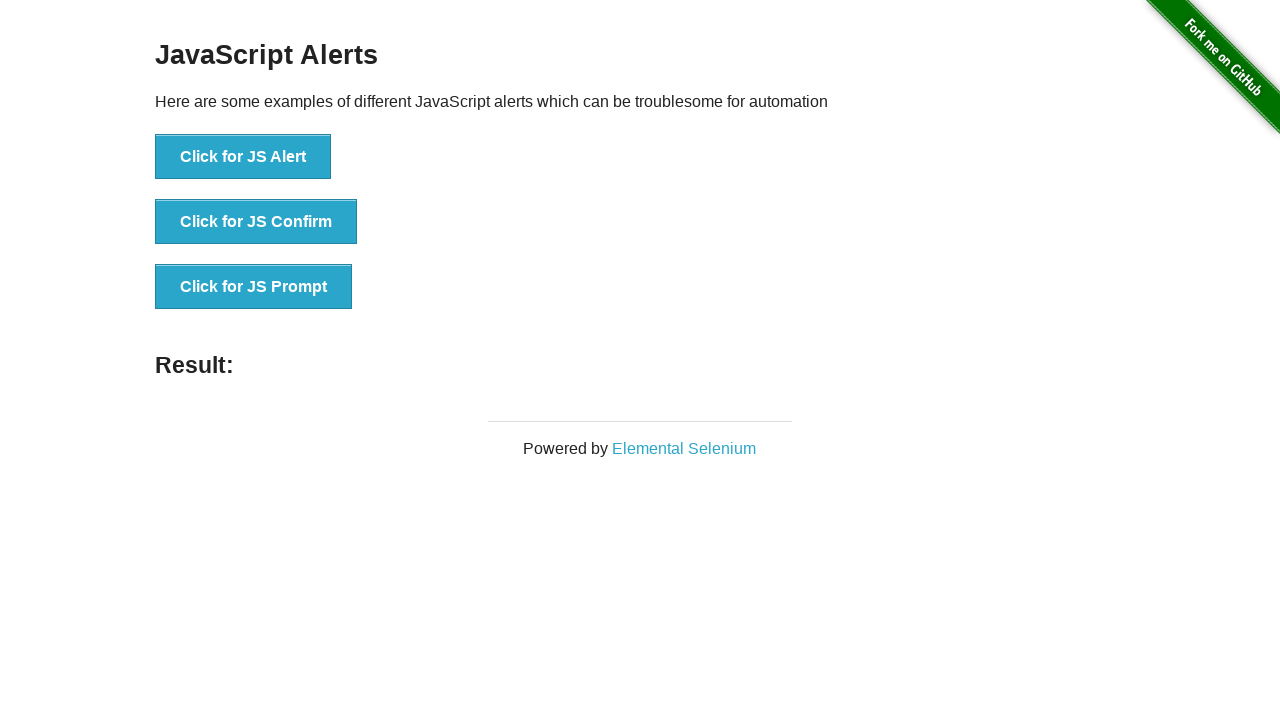

Clicked button to trigger JS Confirm dialog at (256, 222) on xpath=//button[normalize-space()='Click for JS Confirm']
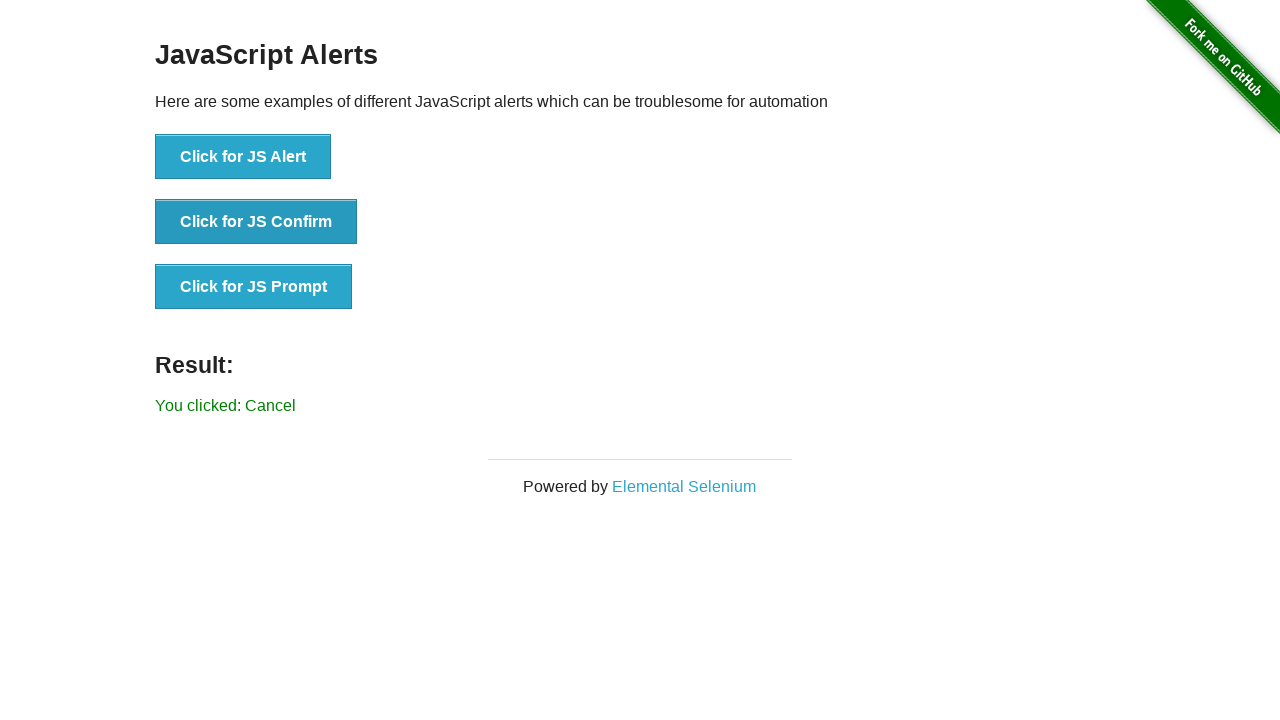

Set up dialog handler to accept the confirm dialog
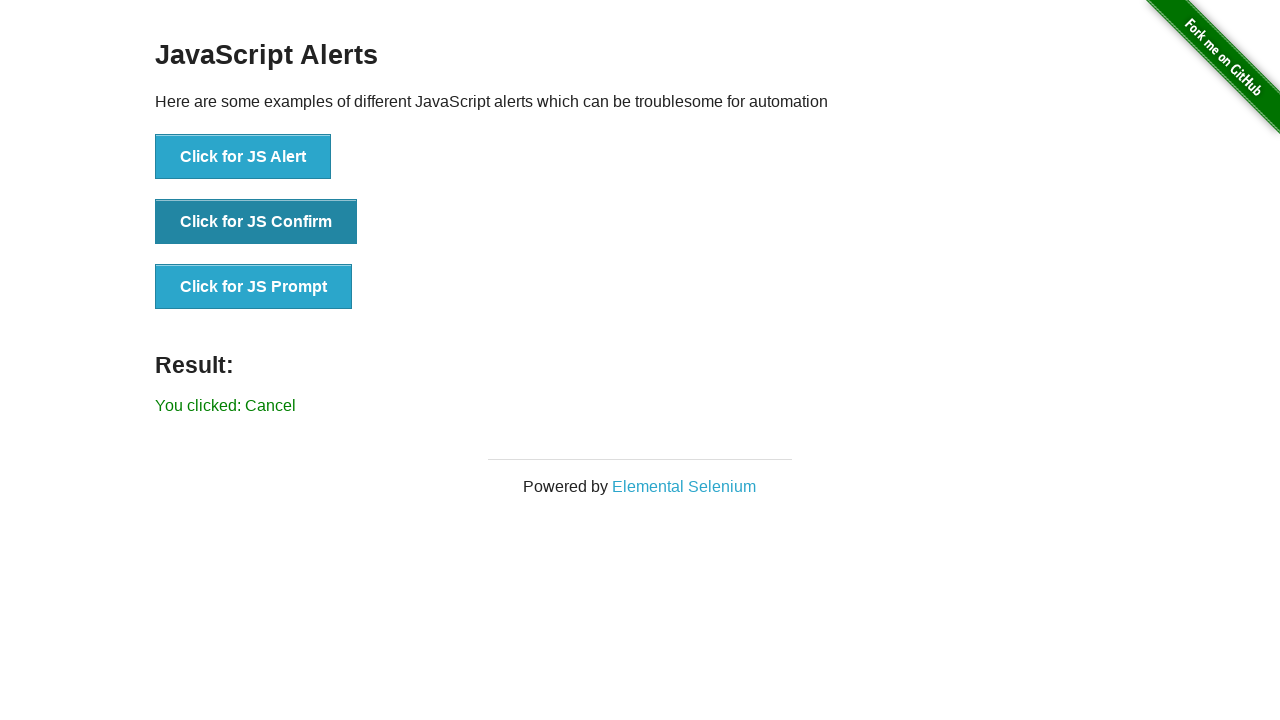

Retrieved result text from page: 'You clicked: Cancel'
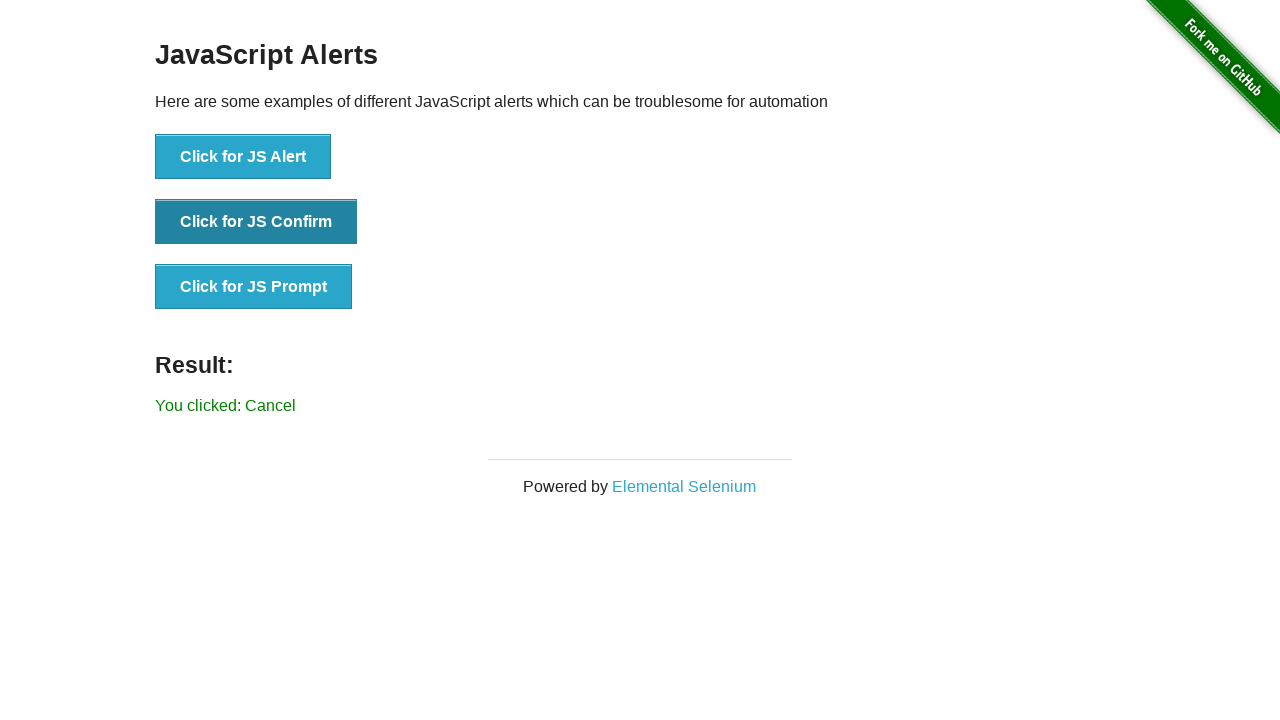

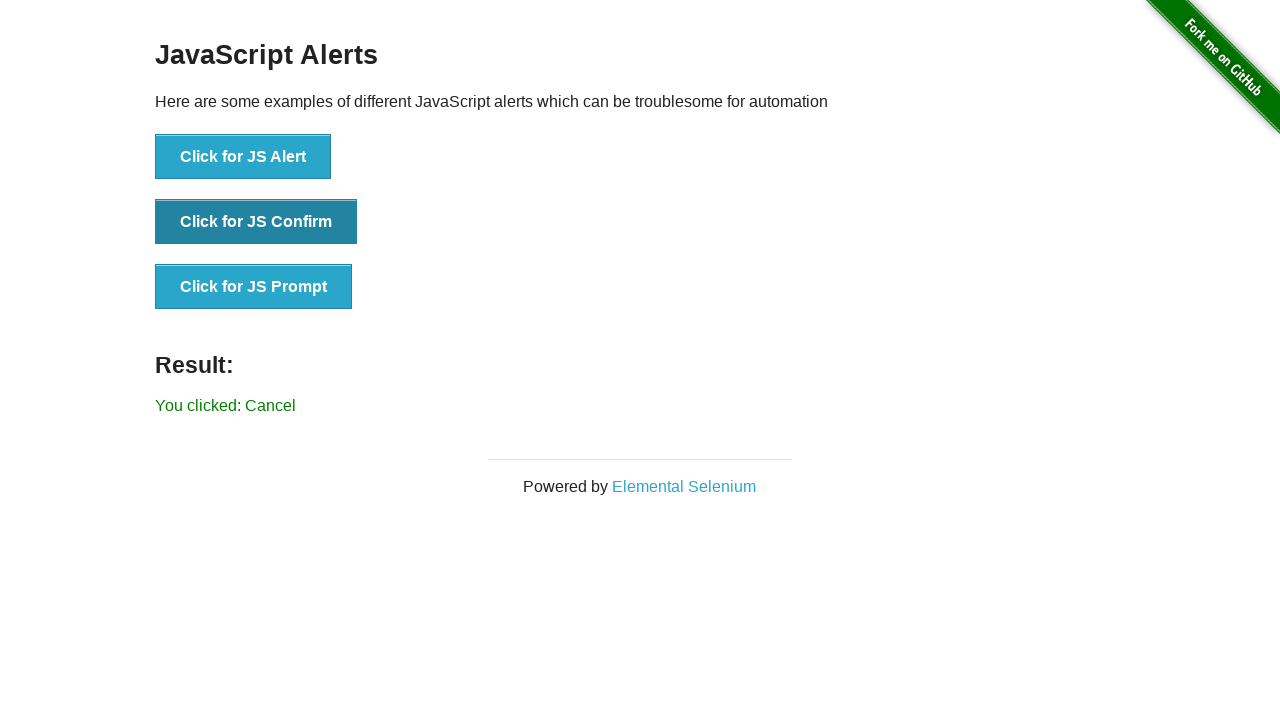